Tests AJAX functionality by clicking an AJAX button and waiting for a success message to appear after the asynchronous request completes

Starting URL: http://uitestingplayground.com/ajax

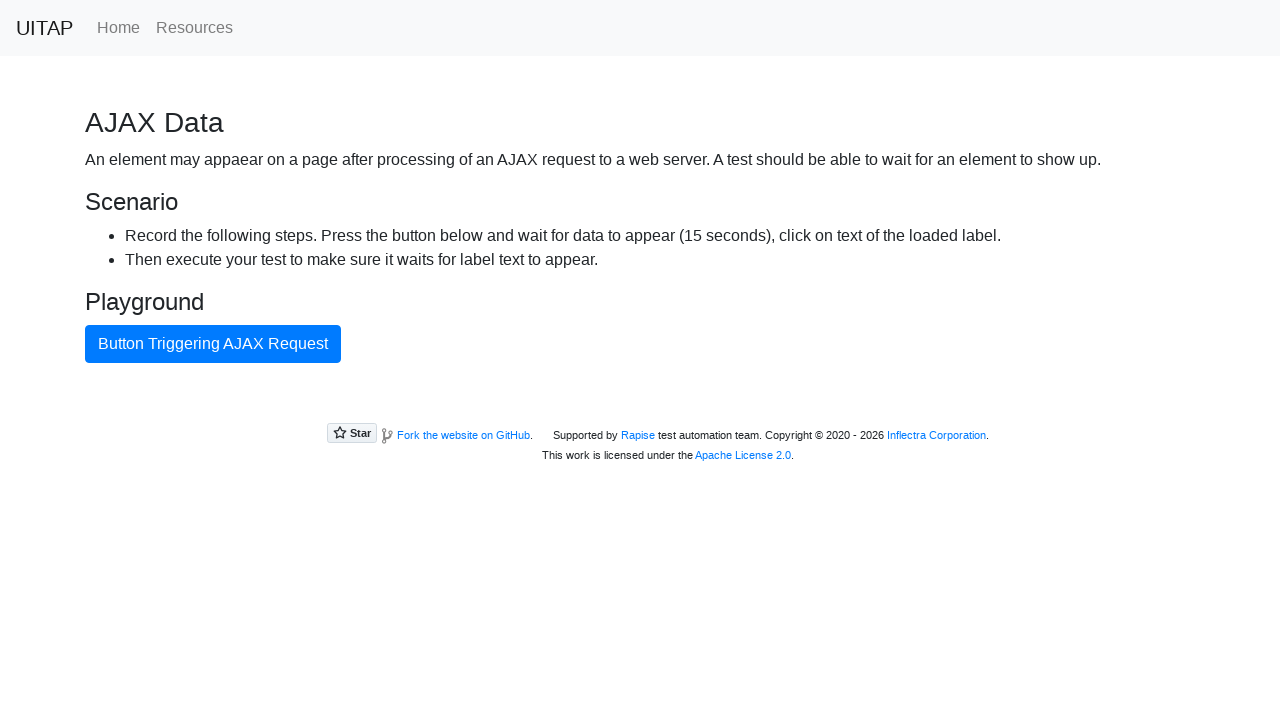

AJAX button became visible
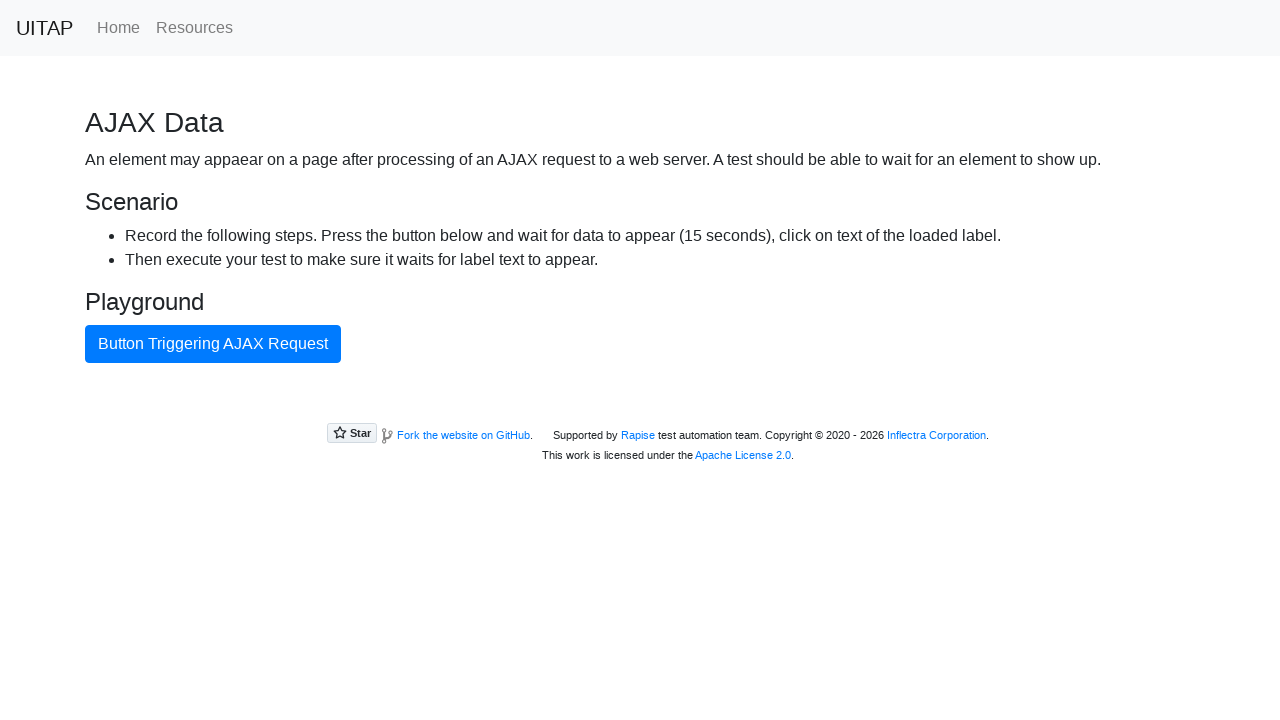

Clicked the AJAX button to trigger asynchronous request at (213, 344) on #ajaxButton
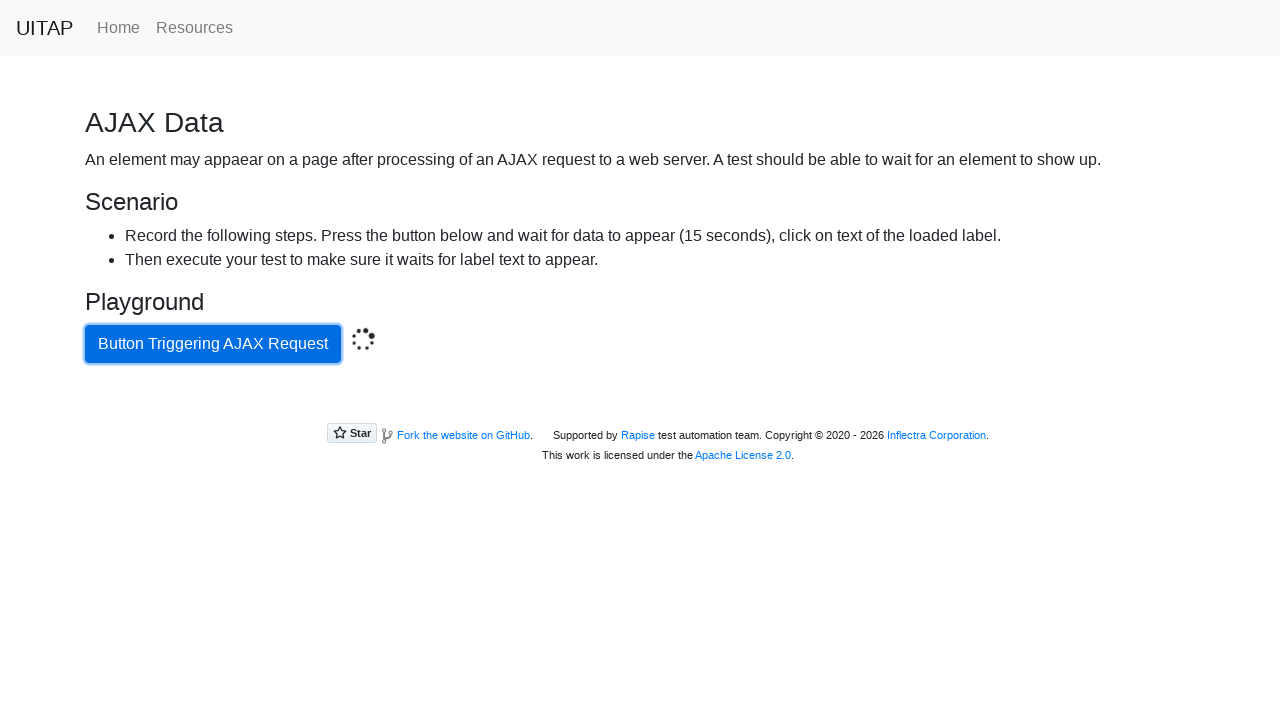

Success message appeared after AJAX request completed
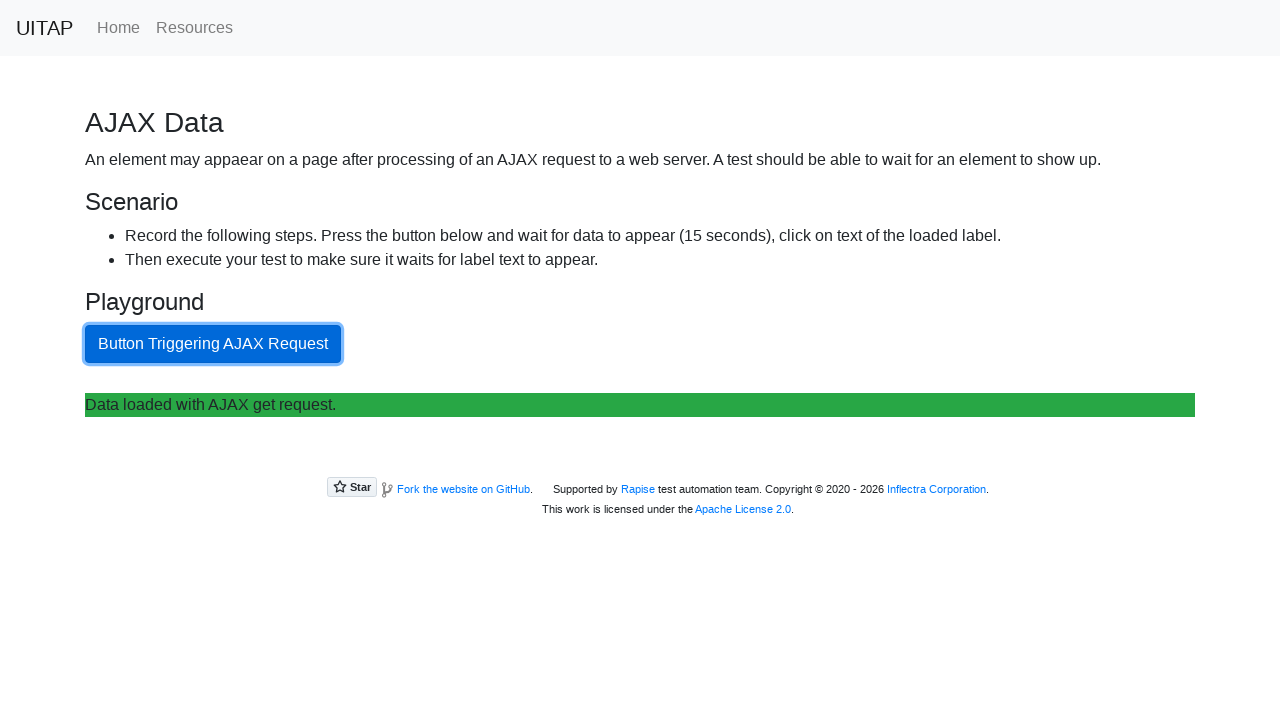

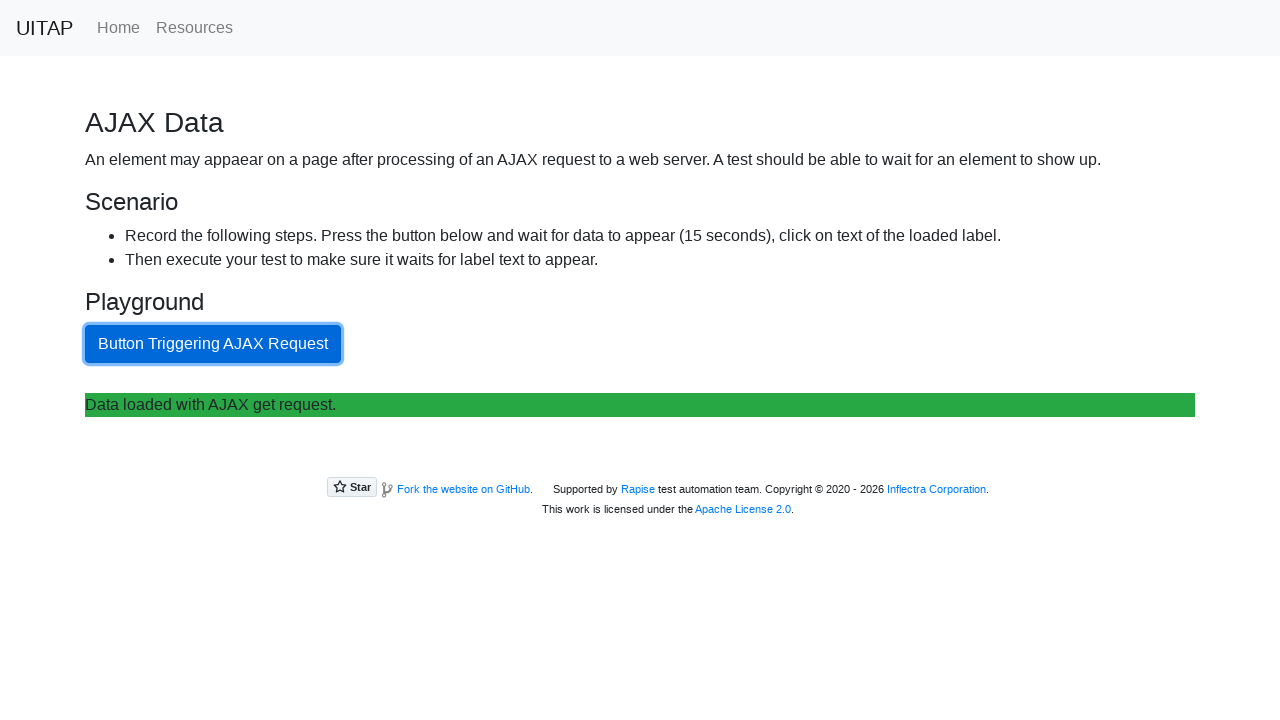